Tests the Hovers page by navigating to it and hovering over each of the three figure elements to reveal their captions.

Starting URL: https://the-internet.herokuapp.com/

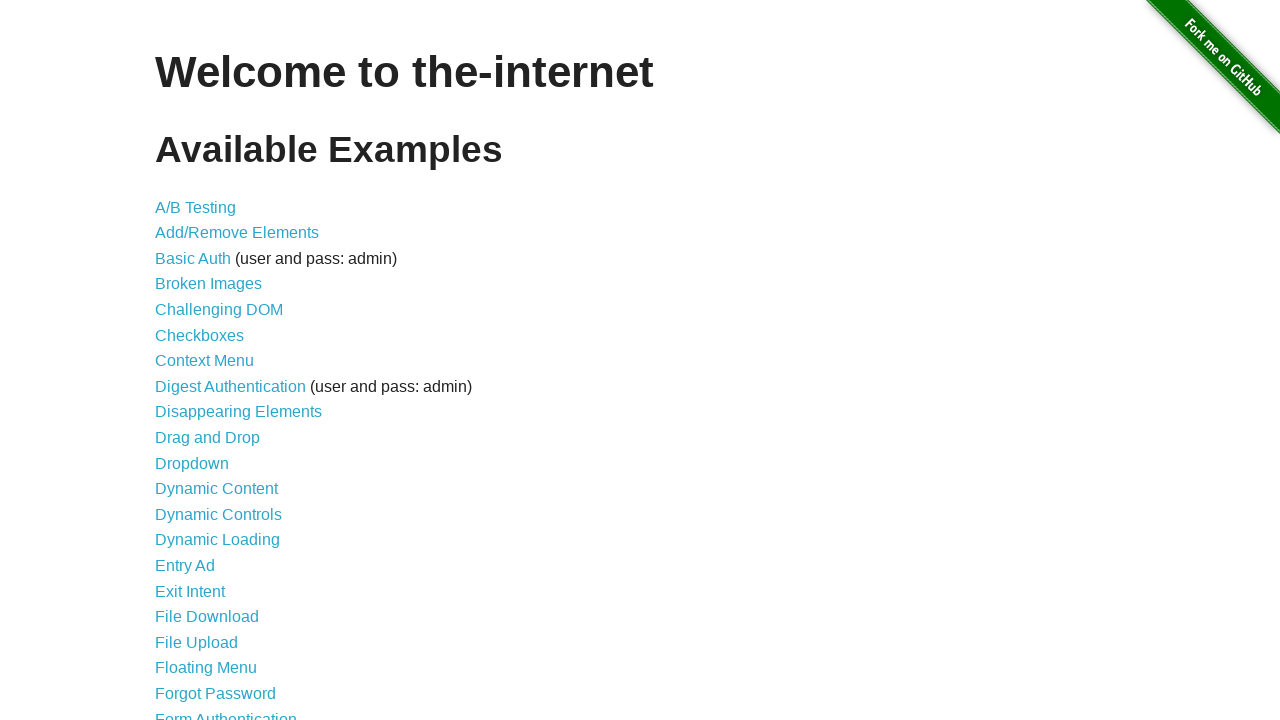

Clicked on Hovers link at (180, 360) on xpath=//*[contains(text(),'Hovers')]
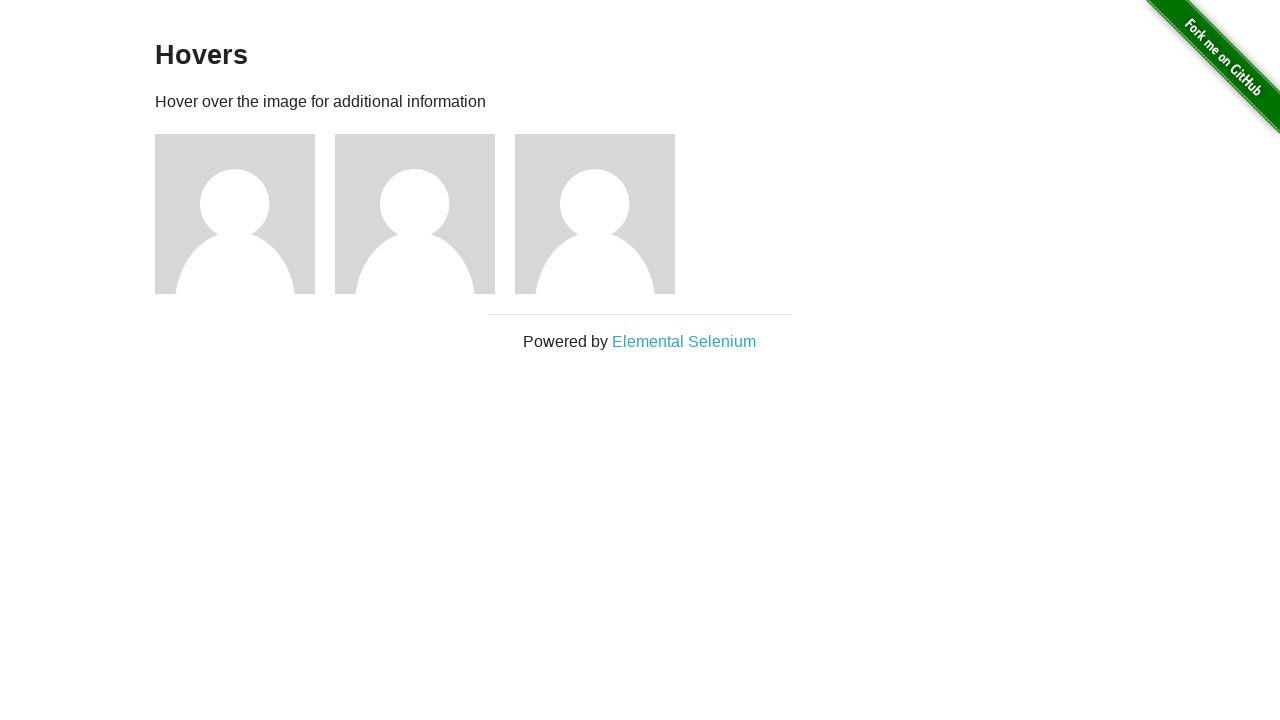

Navigation to Hovers page completed
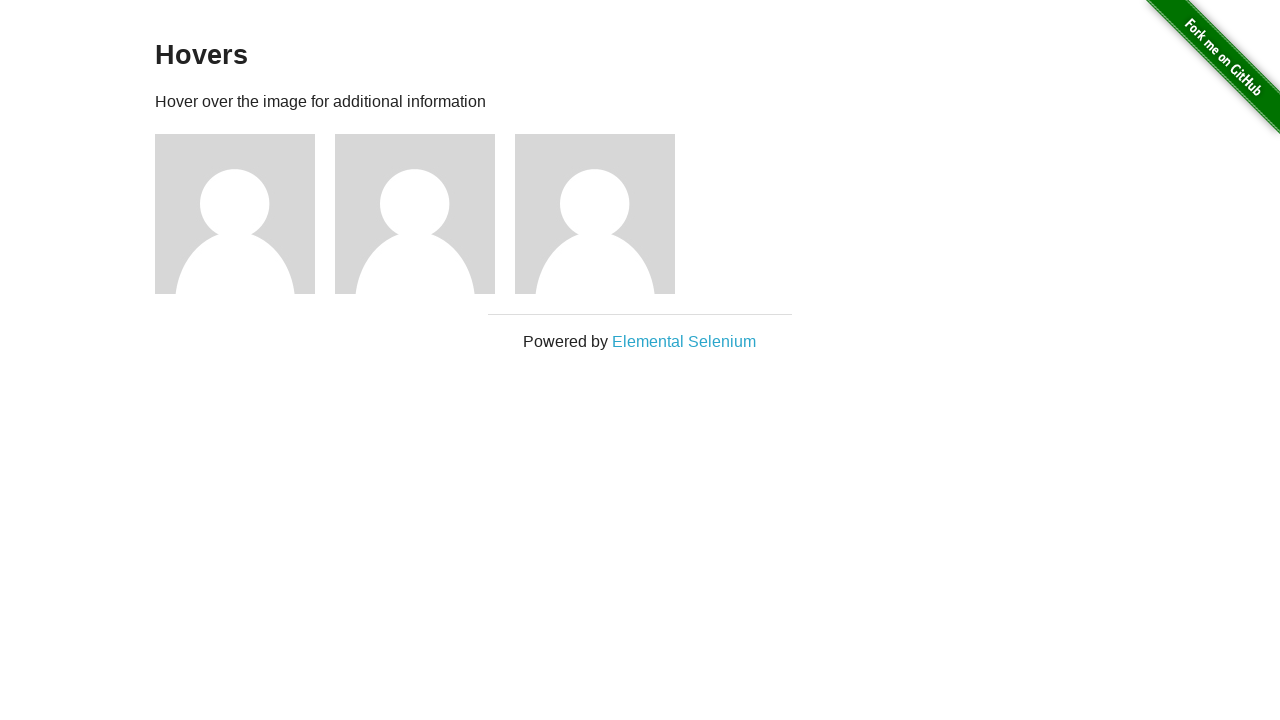

Page title (h3) loaded
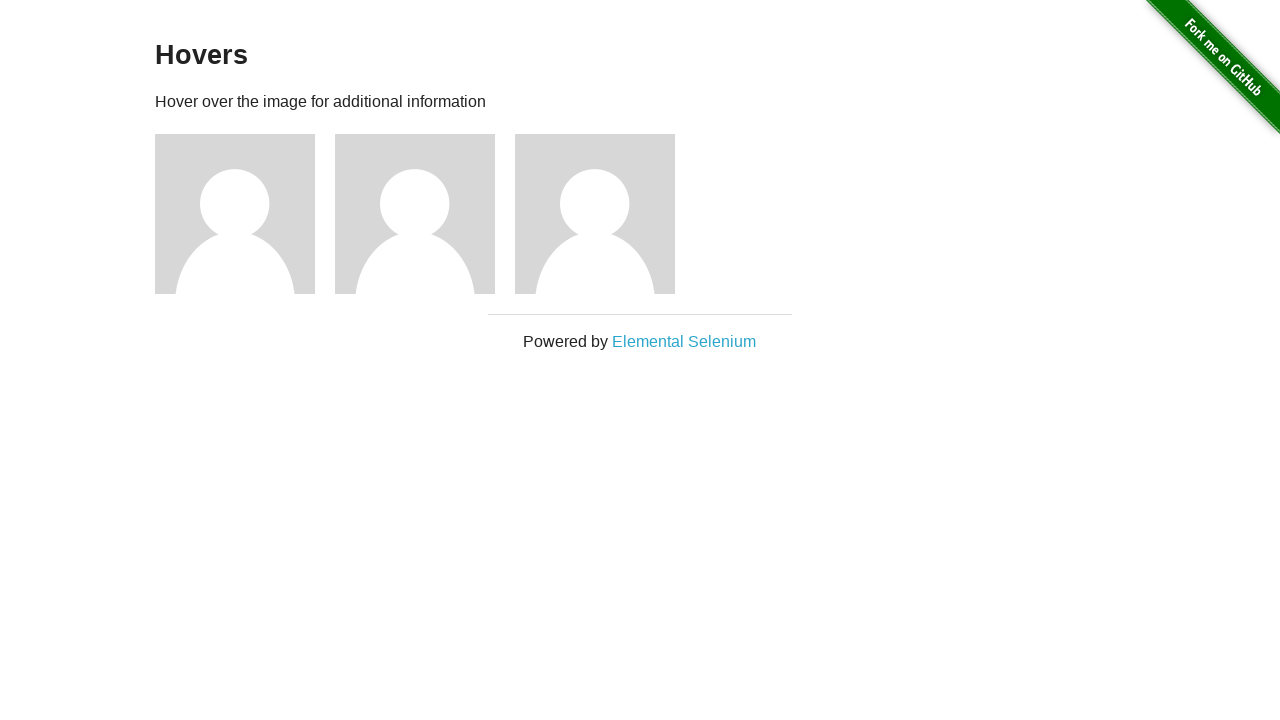

Hovered over first figure element at (245, 214) on (//div[@class='figure'])[1]
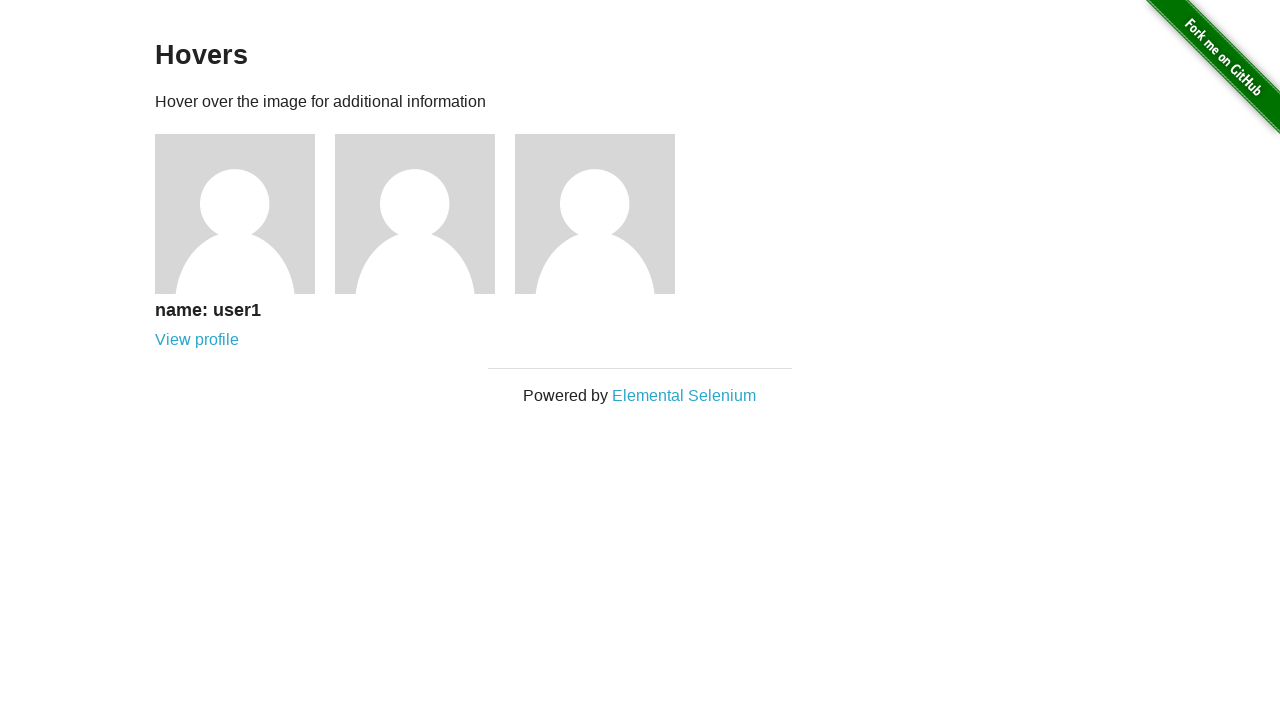

First figure caption appeared
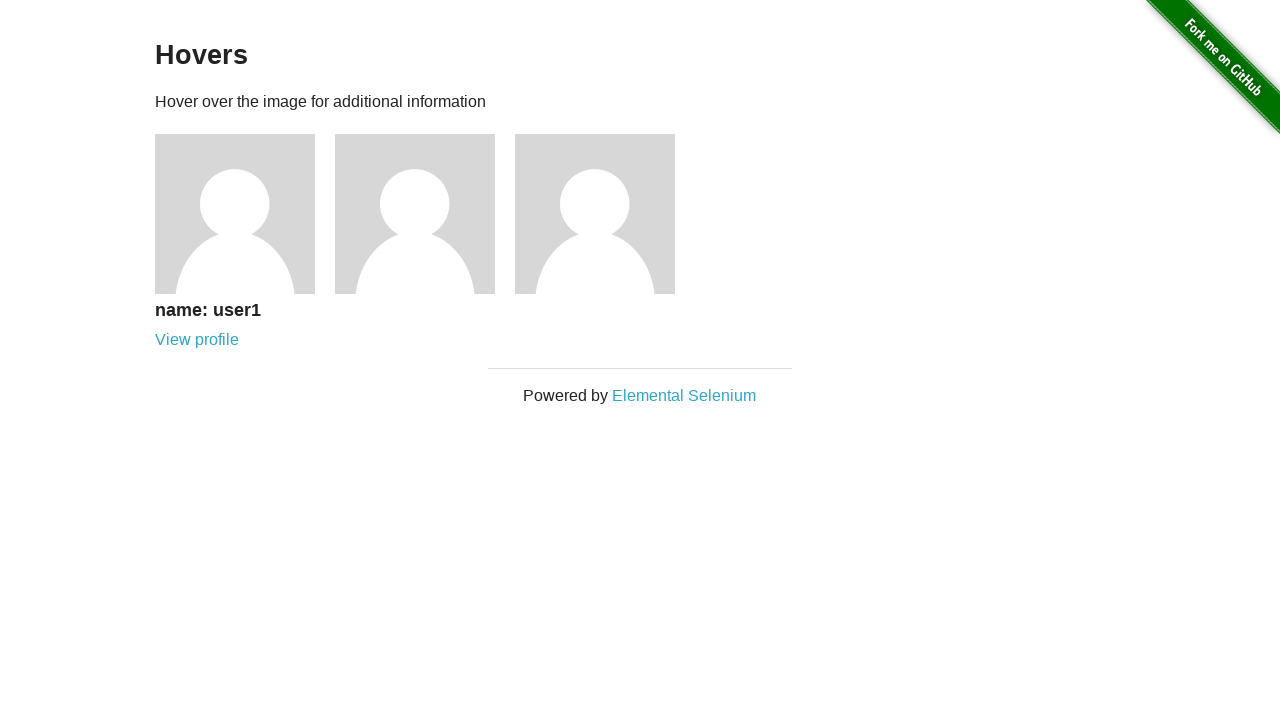

Hovered over second figure element at (425, 214) on (//div[@class='figure'])[2]
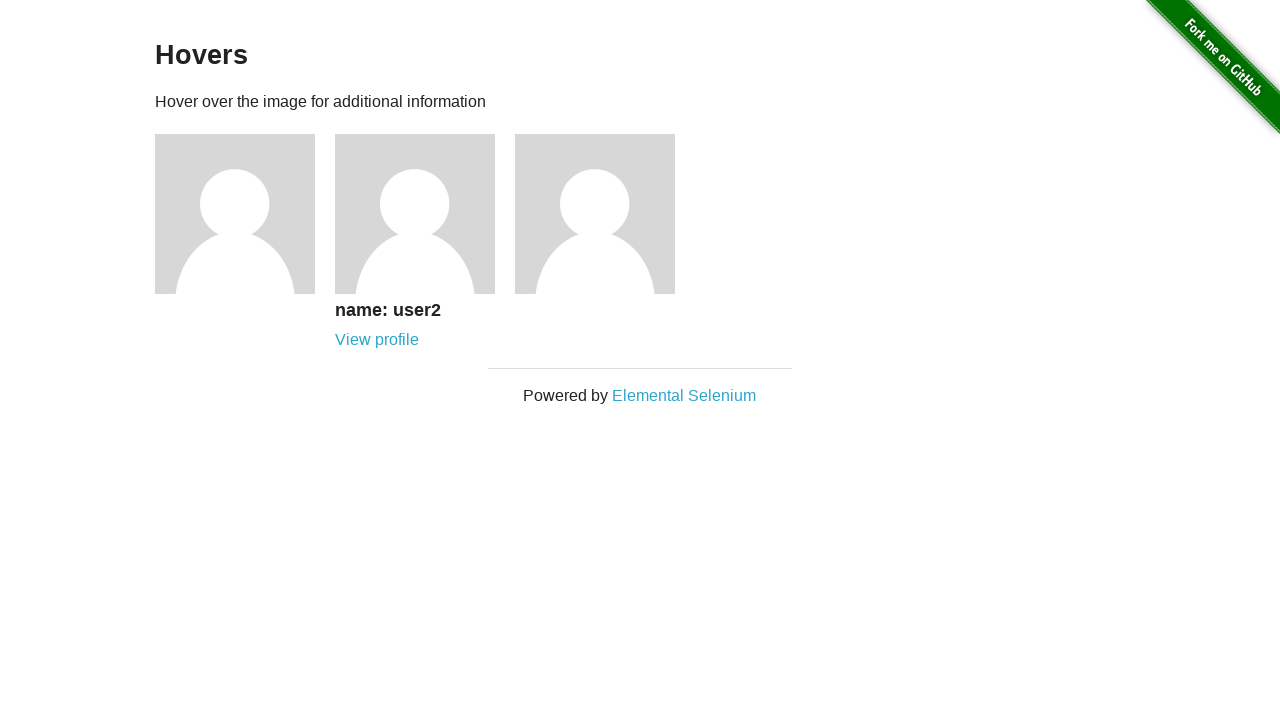

Second figure caption appeared
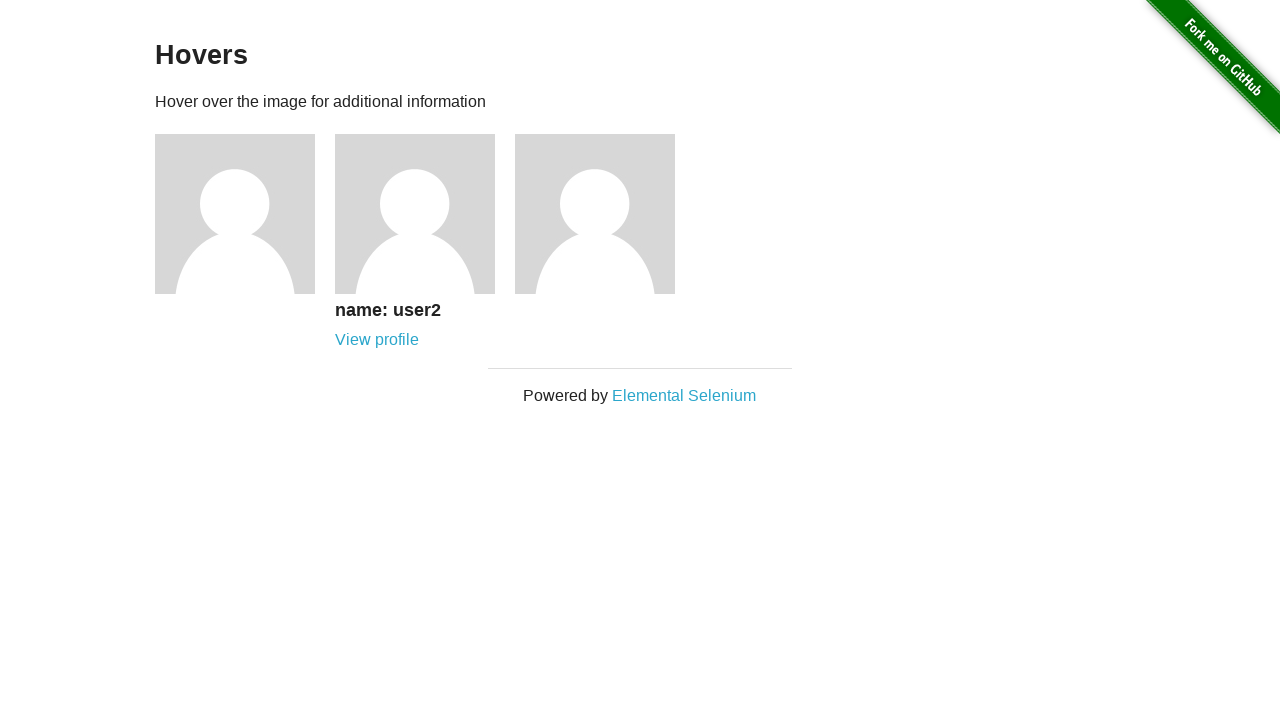

Hovered over third figure element at (605, 214) on (//div[@class='figure'])[3]
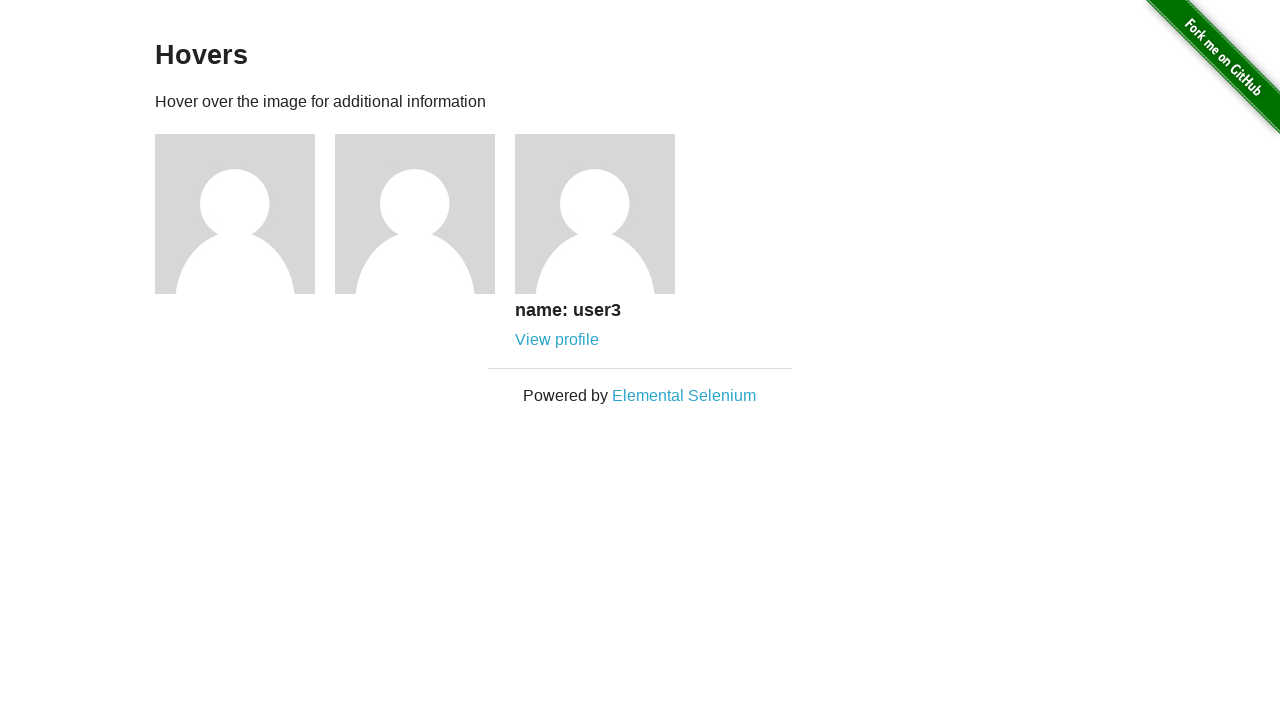

Third figure caption appeared
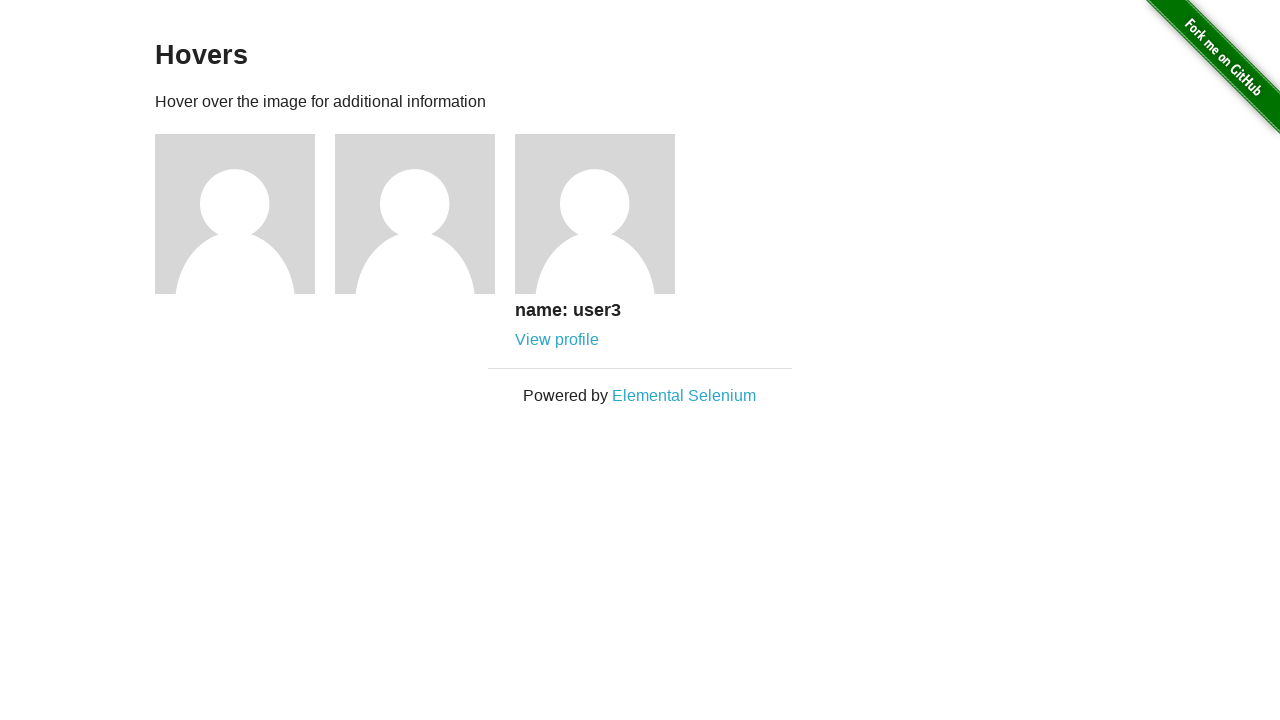

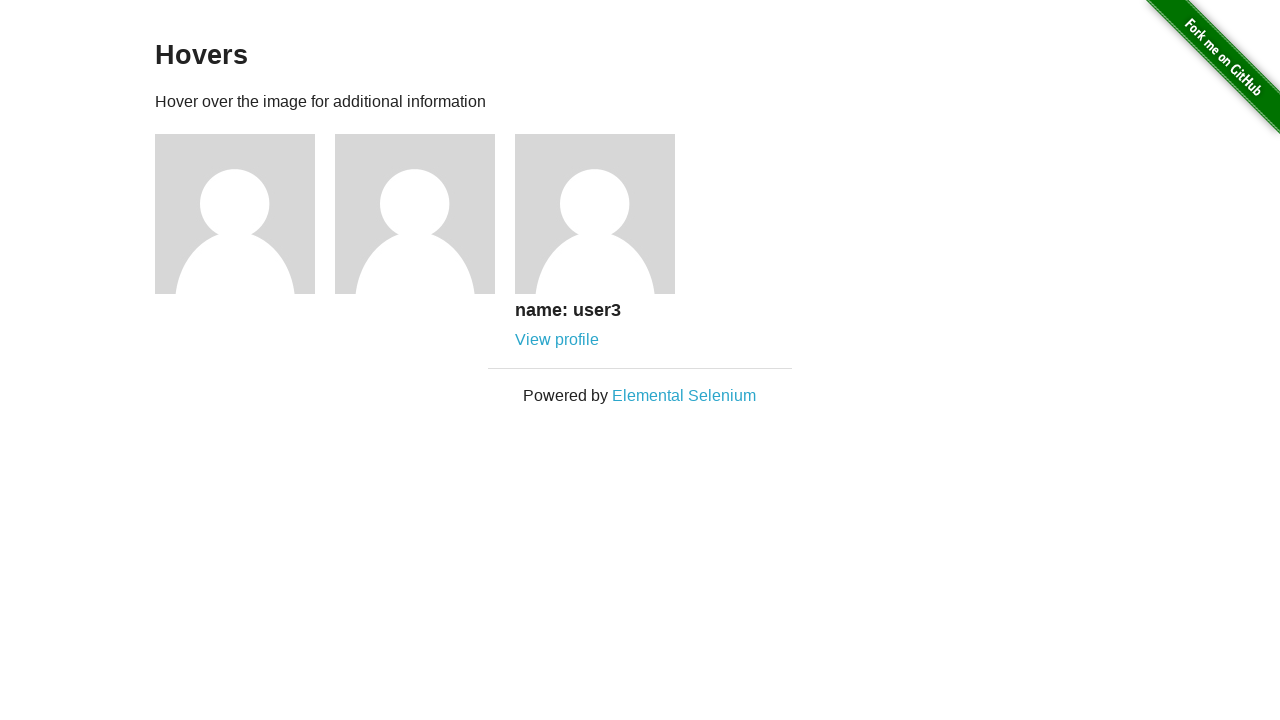